Tests payment validation by attempting to pay without filling required fields

Starting URL: https://shopdemo.e-junkie.com/

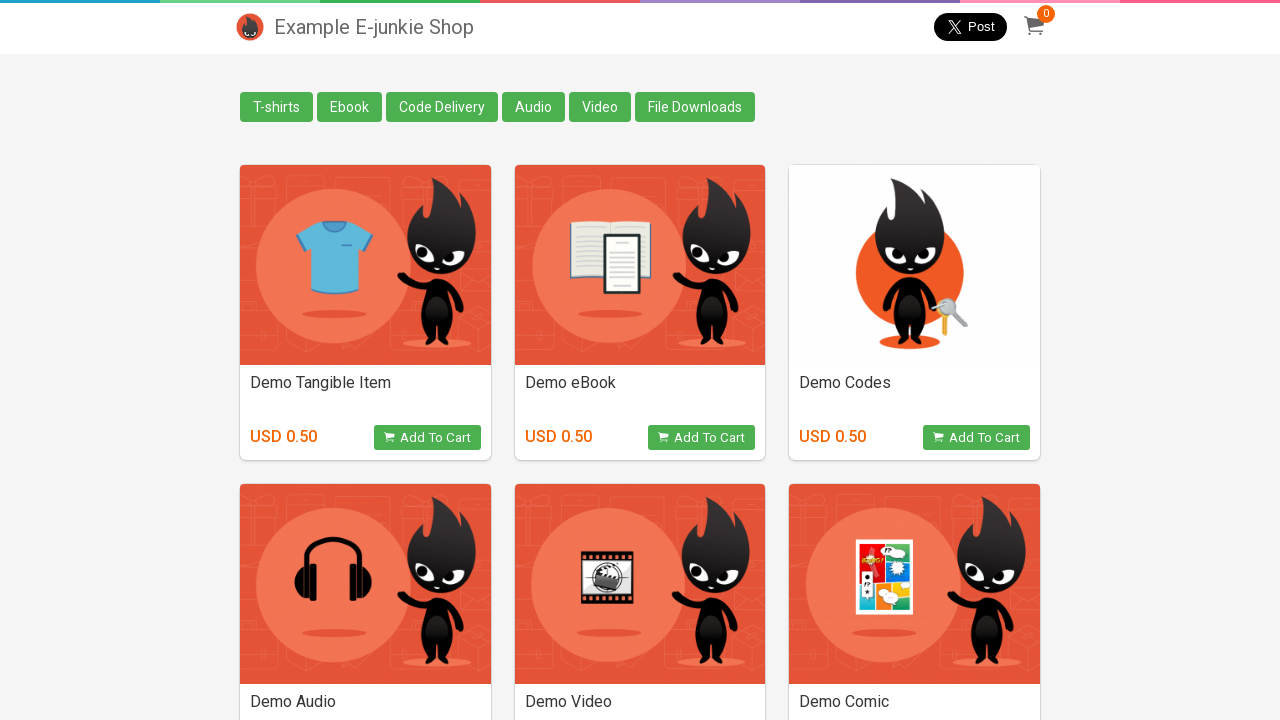

Clicked 'Add to Cart' button for e-book product at (702, 438) on (//button[@class='view_product'])[2]
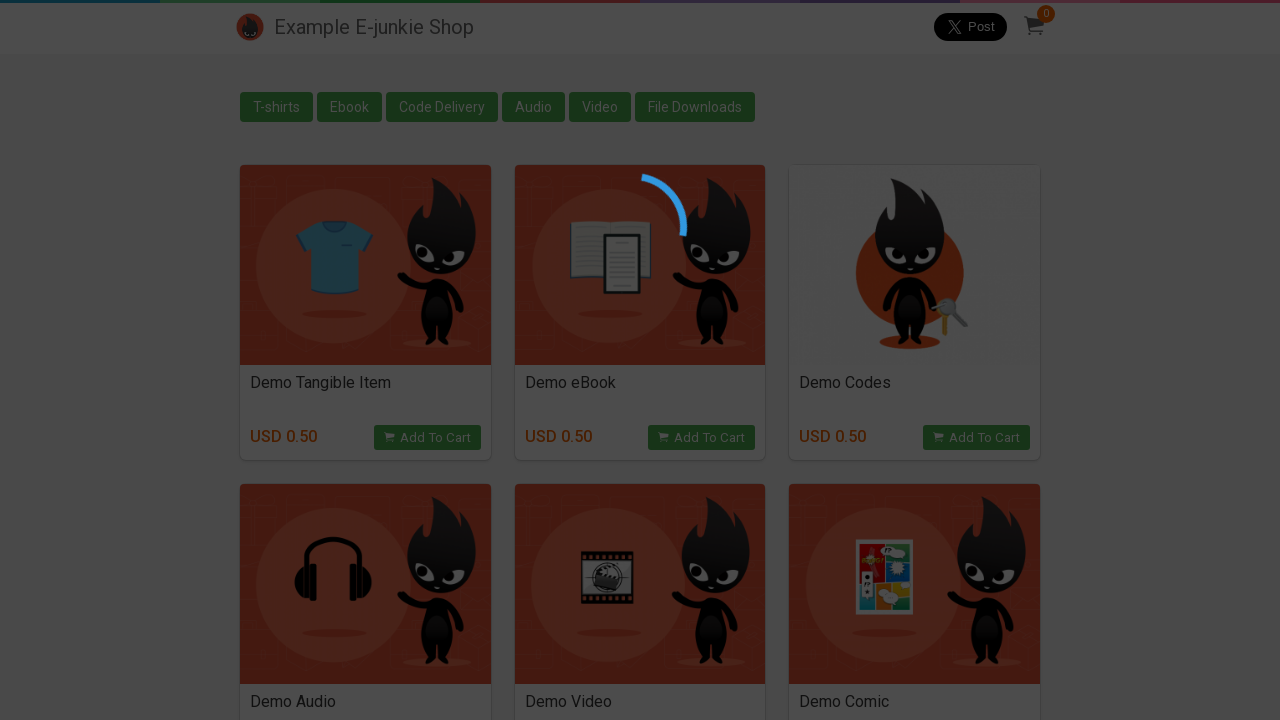

Payment iframe loaded
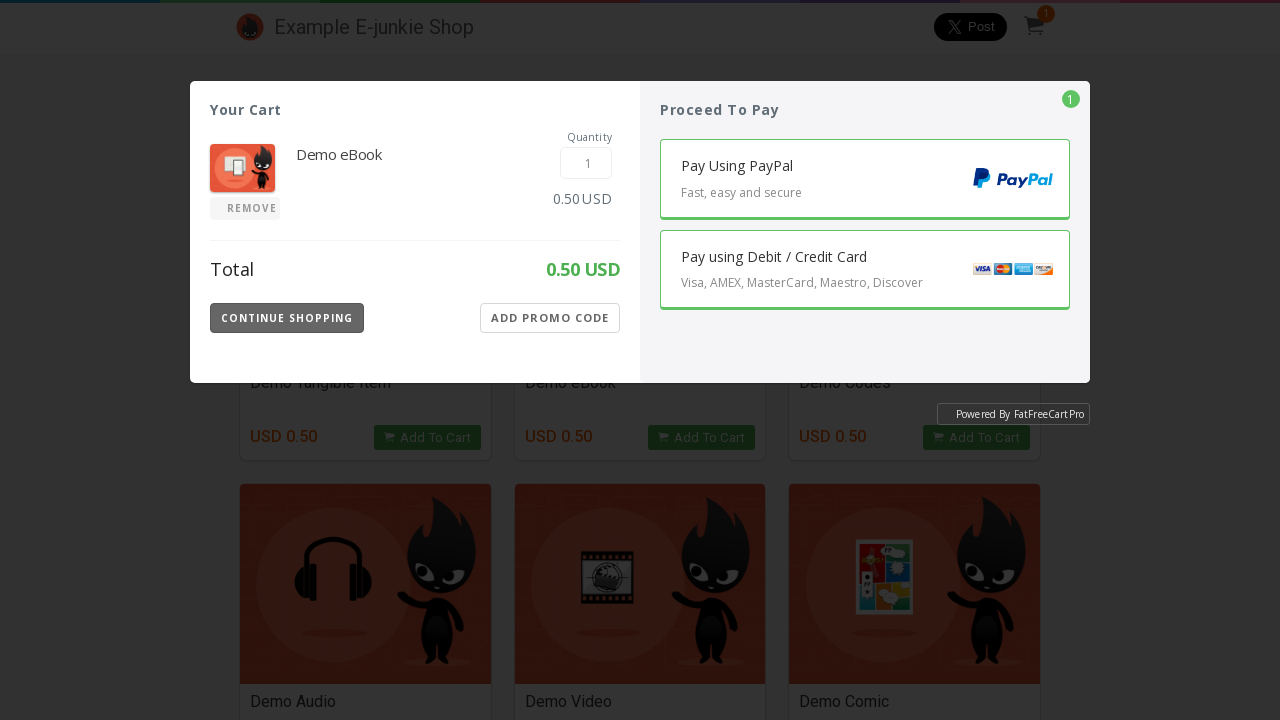

Switched to payment iframe
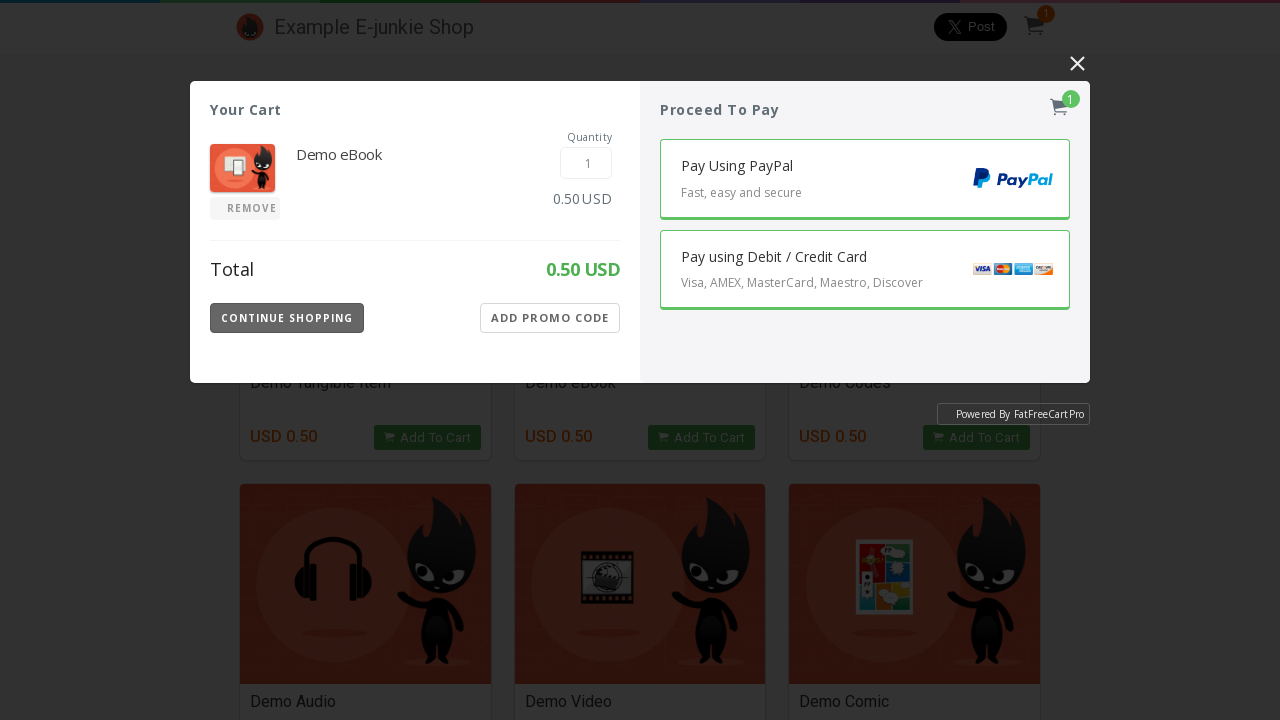

Clicked 'Pay using Debit Card' button at (865, 270) on iframe[class='EJIframeV3 EJOverlayV3'] >> internal:control=enter-frame >> button
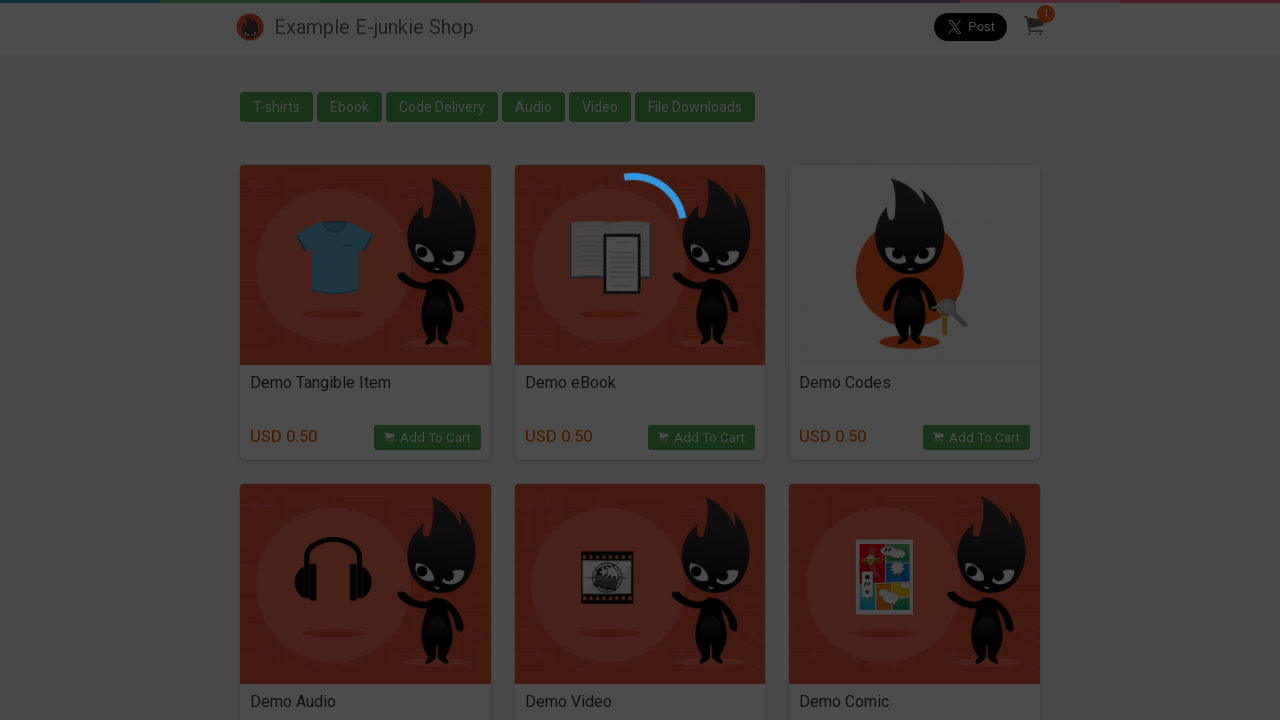

Clicked 'Pay' button without filling required fields at (865, 293) on iframe[class='EJIframeV3 EJOverlayV3'] >> internal:control=enter-frame >> button
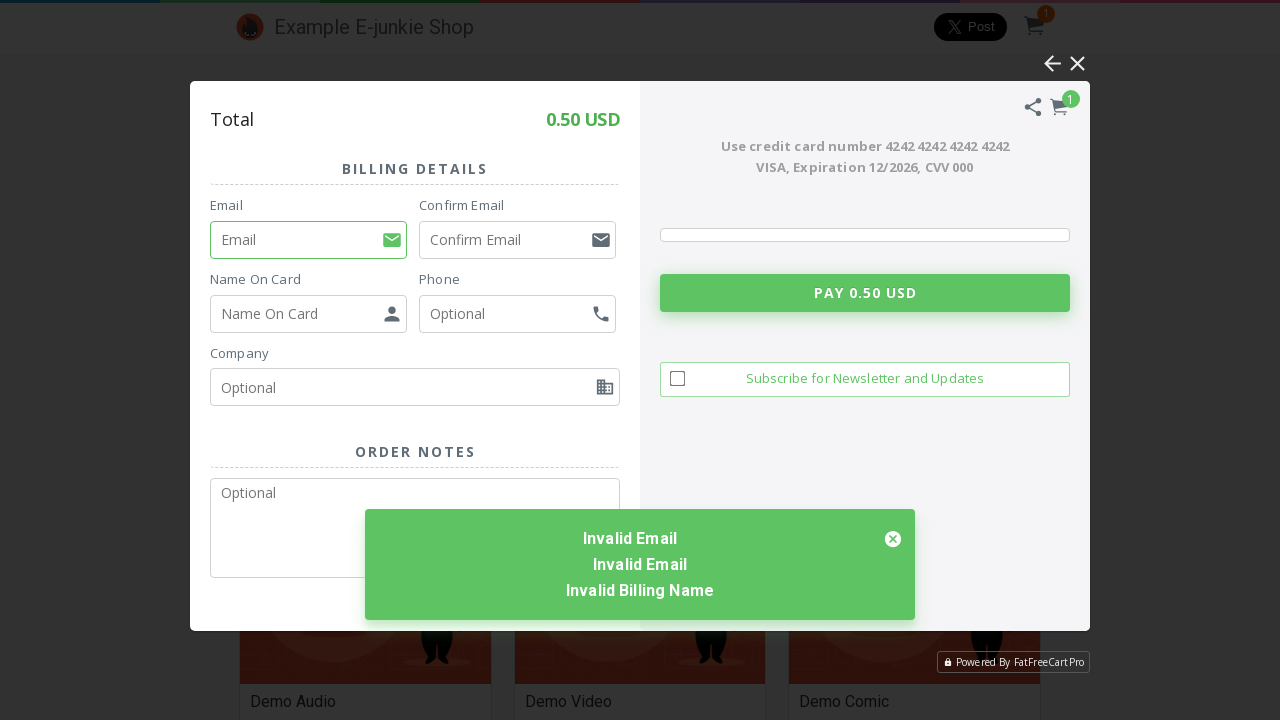

Validation error message 'Invalid Email' appeared as expected
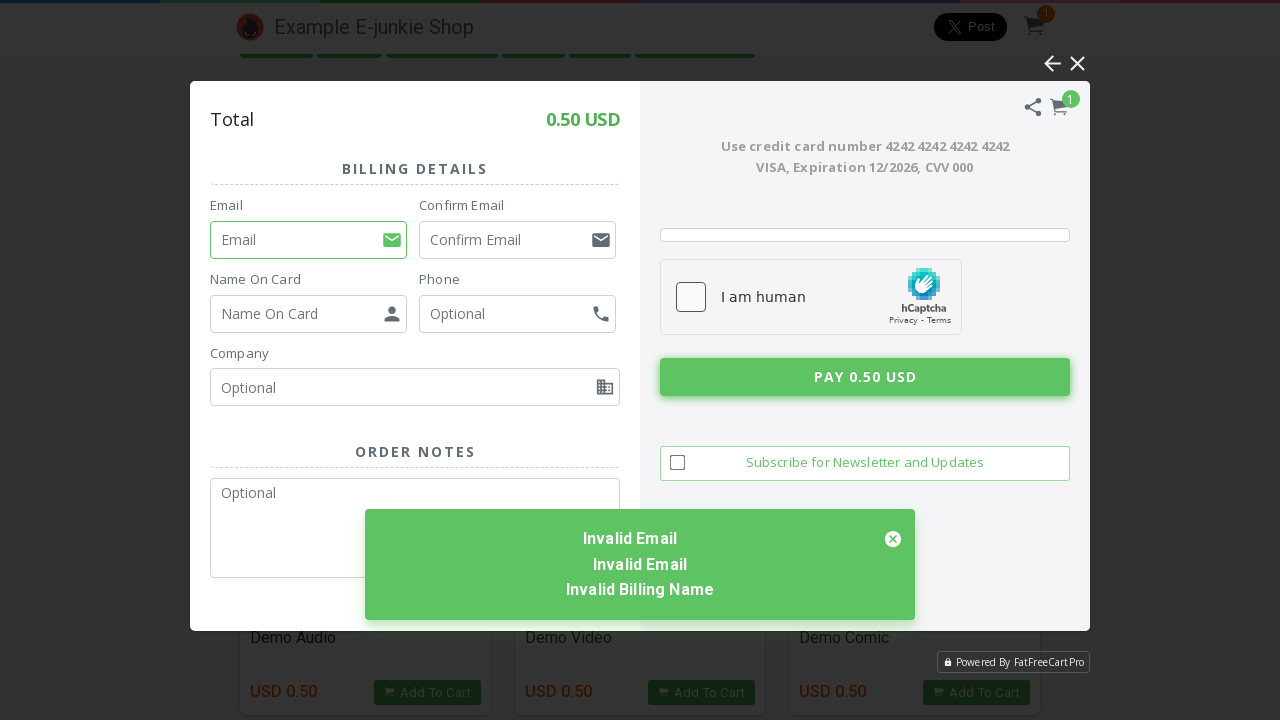

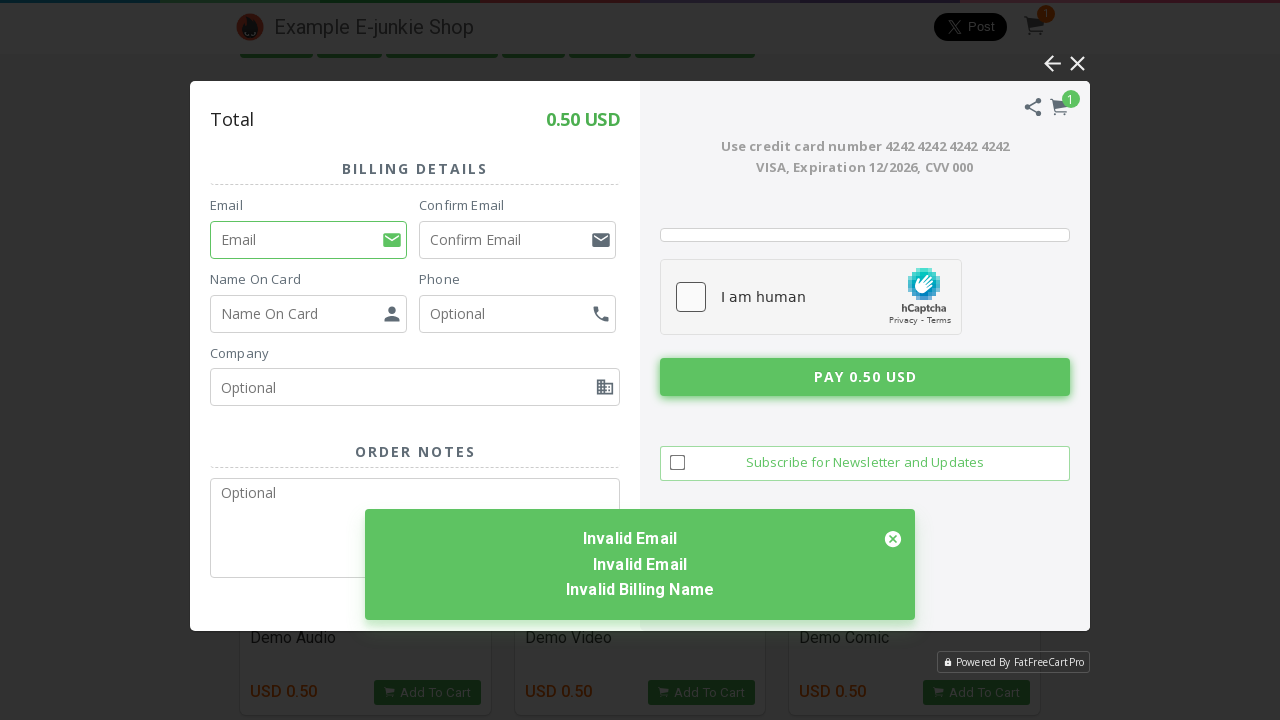